Tests the email submission form on a library app demo page by entering an email address, clicking the submit button, and verifying a success alert appears.

Starting URL: https://library-app.firebaseapp.com

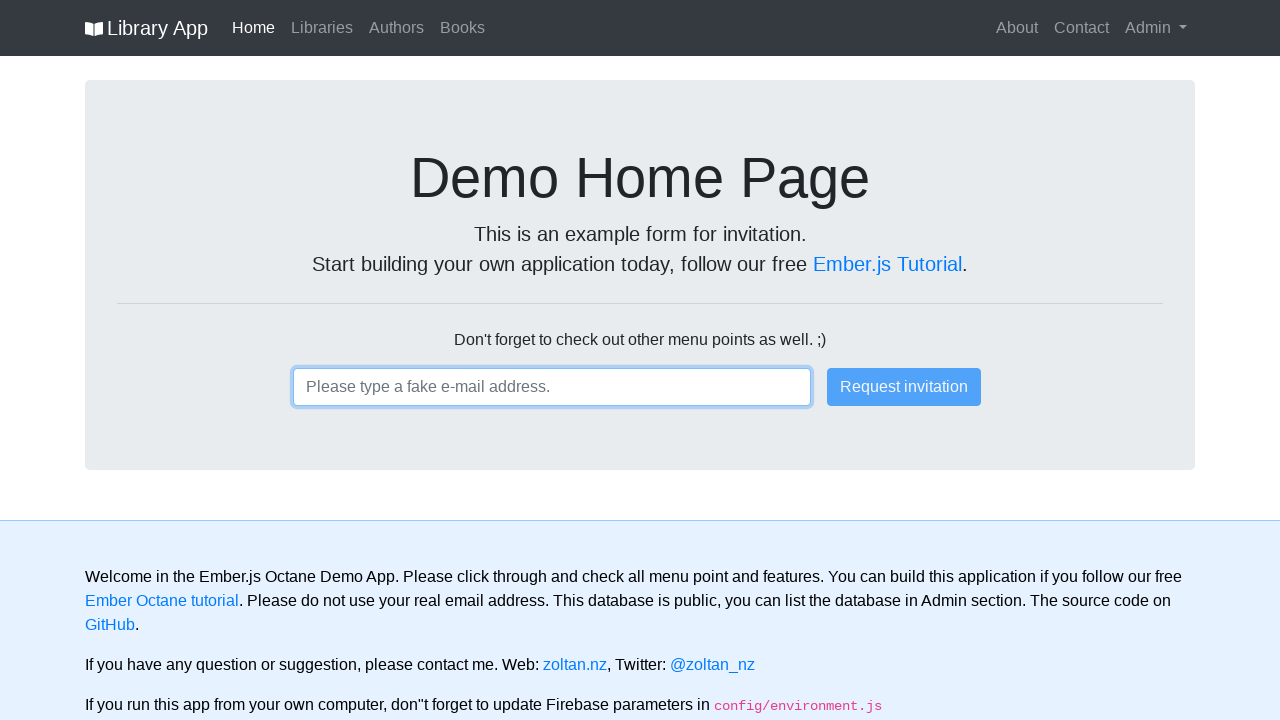

Filled email input field with 'demorequest@testmail.com' on input
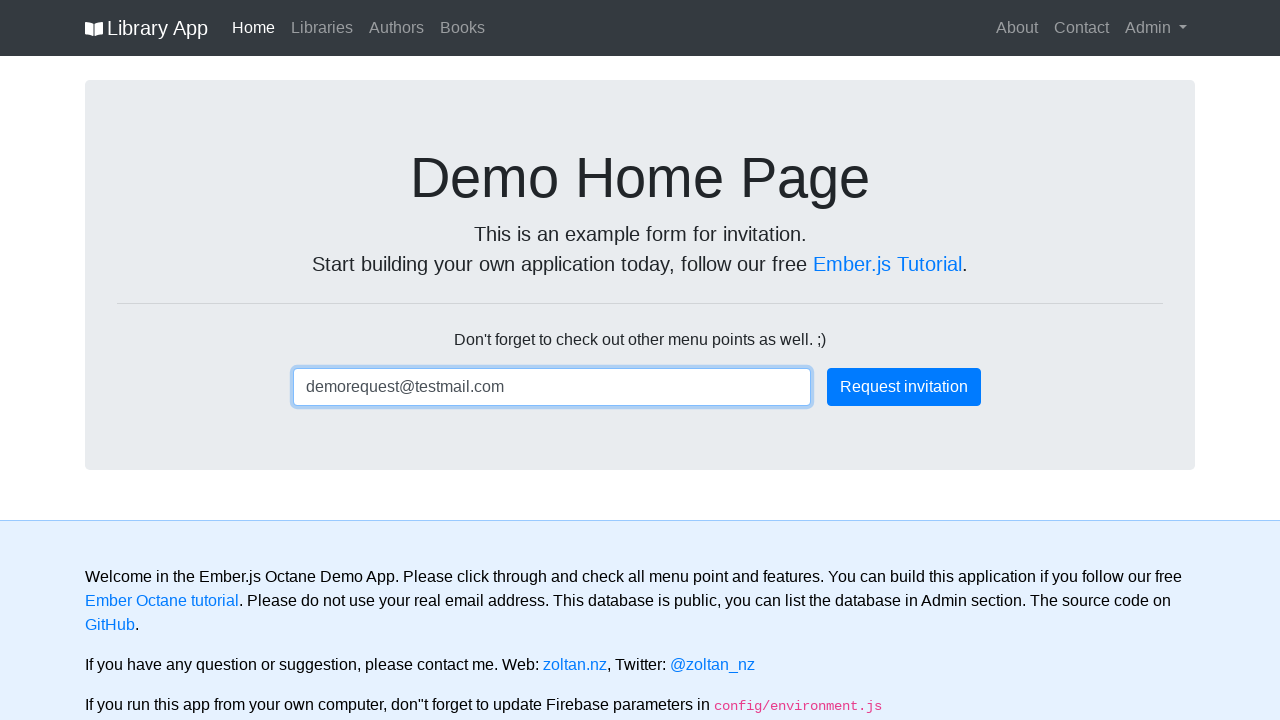

Clicked the primary submit button at (904, 387) on .btn-primary
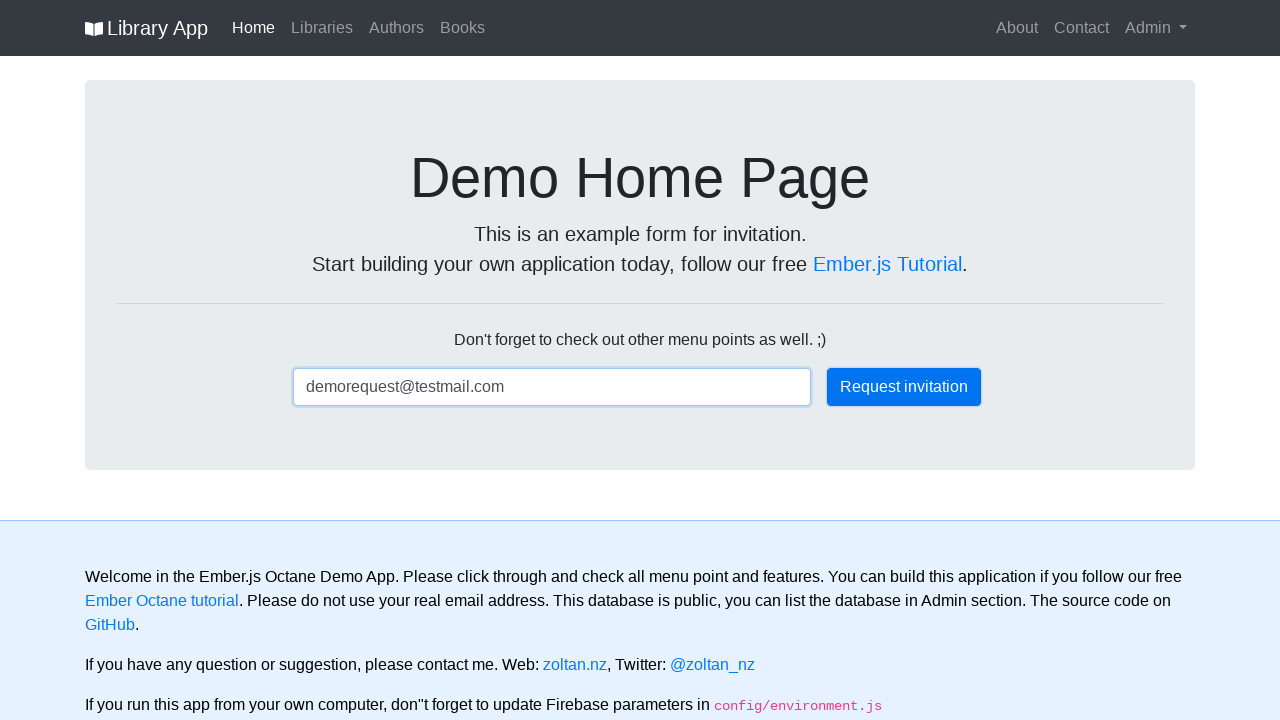

Success alert appeared on the page
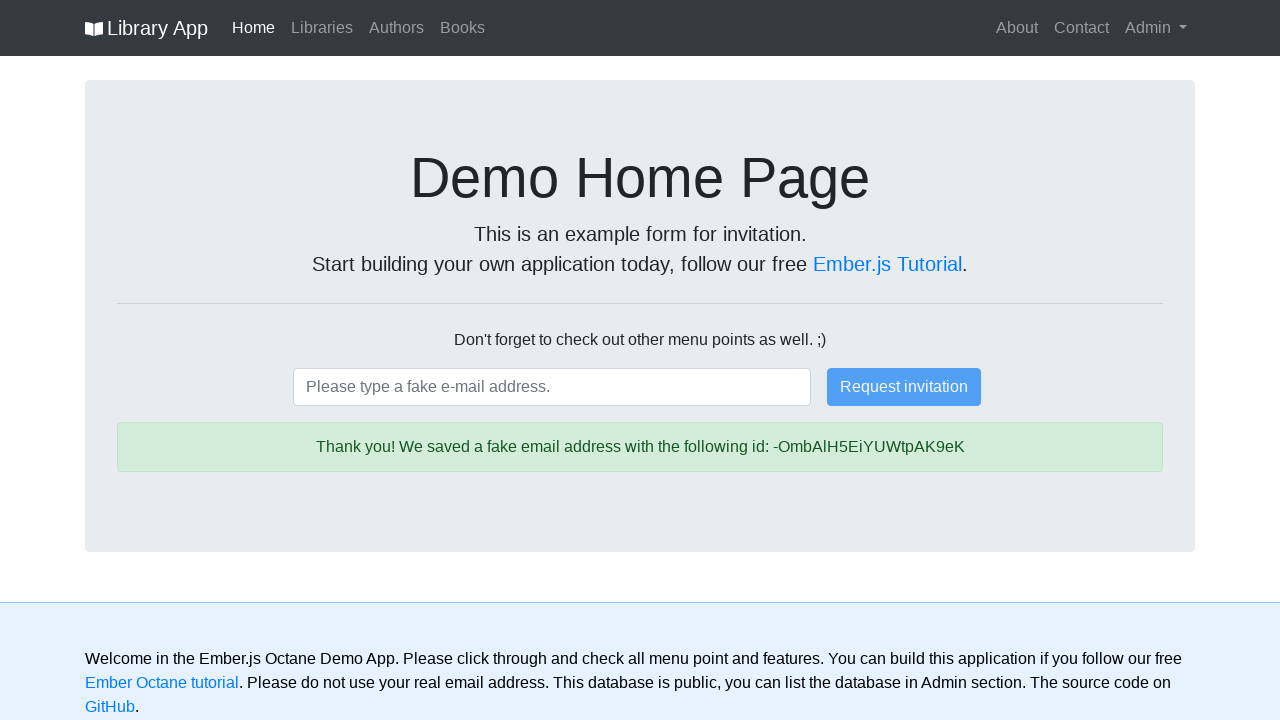

Retrieved success alert text content
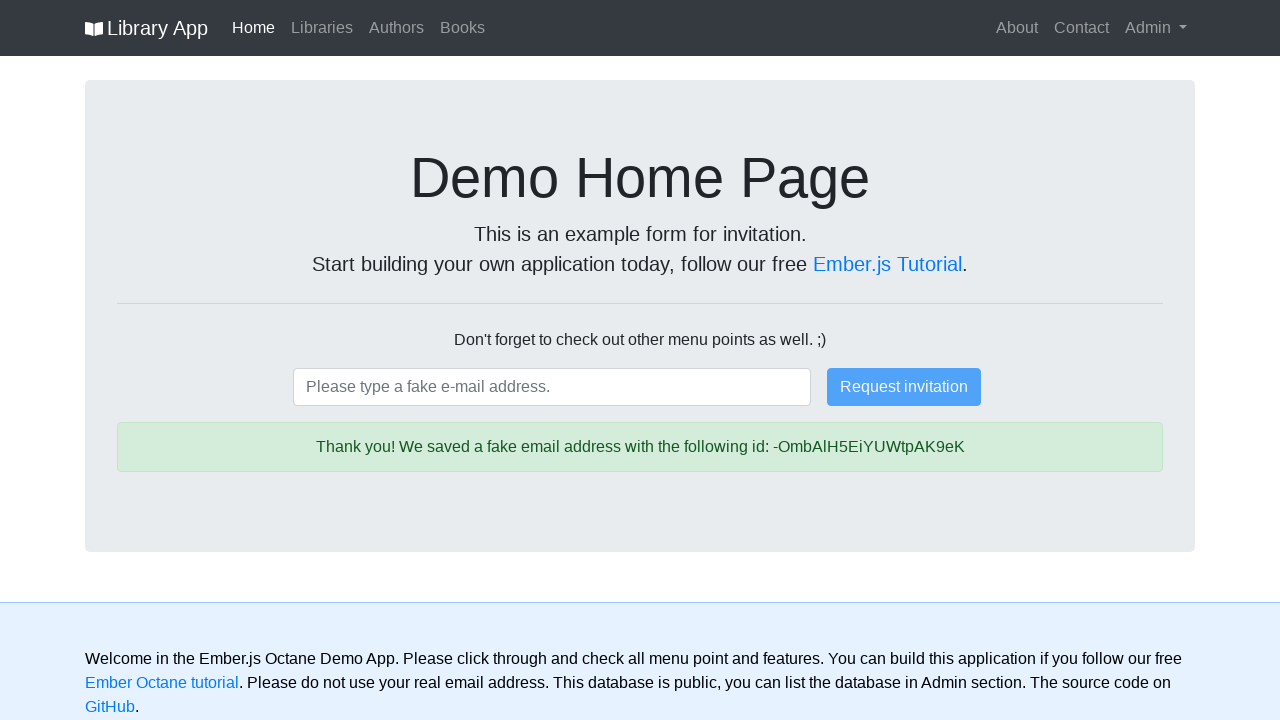

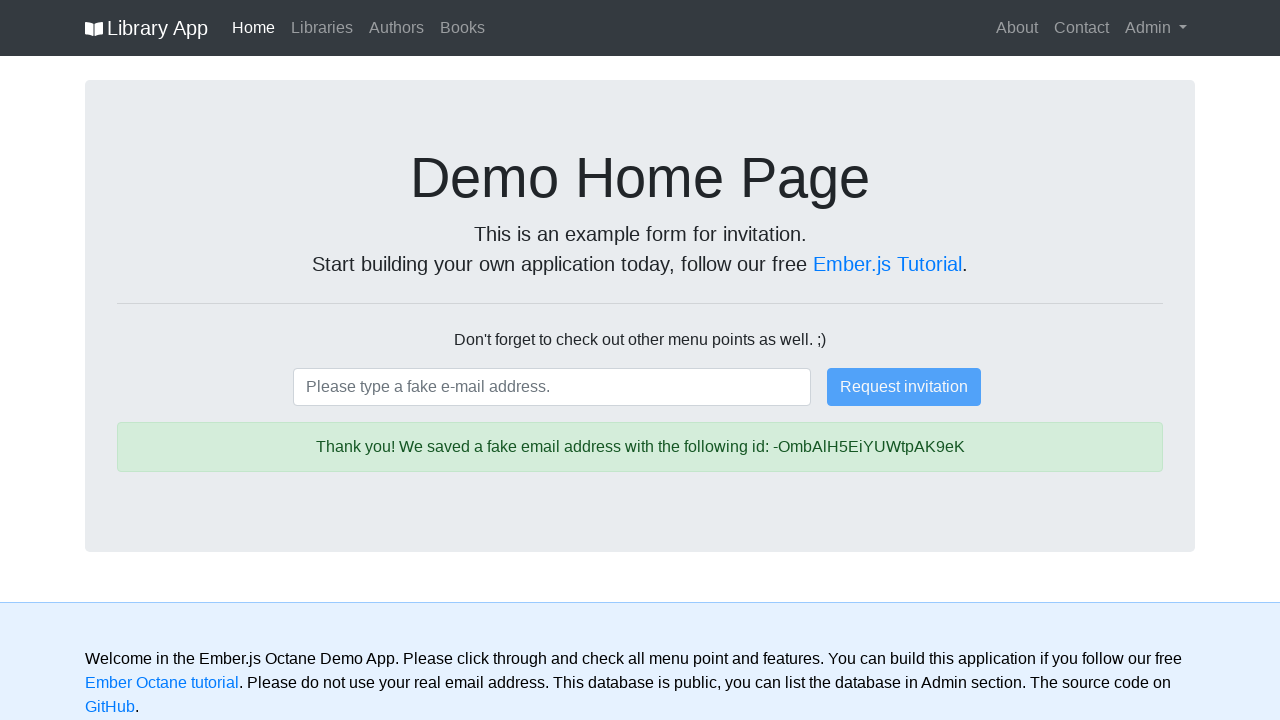